Tests working with multiple browser windows by clicking a link that opens a new window, then switching between the original window and the new window using window handles order (first/last).

Starting URL: https://the-internet.herokuapp.com/windows

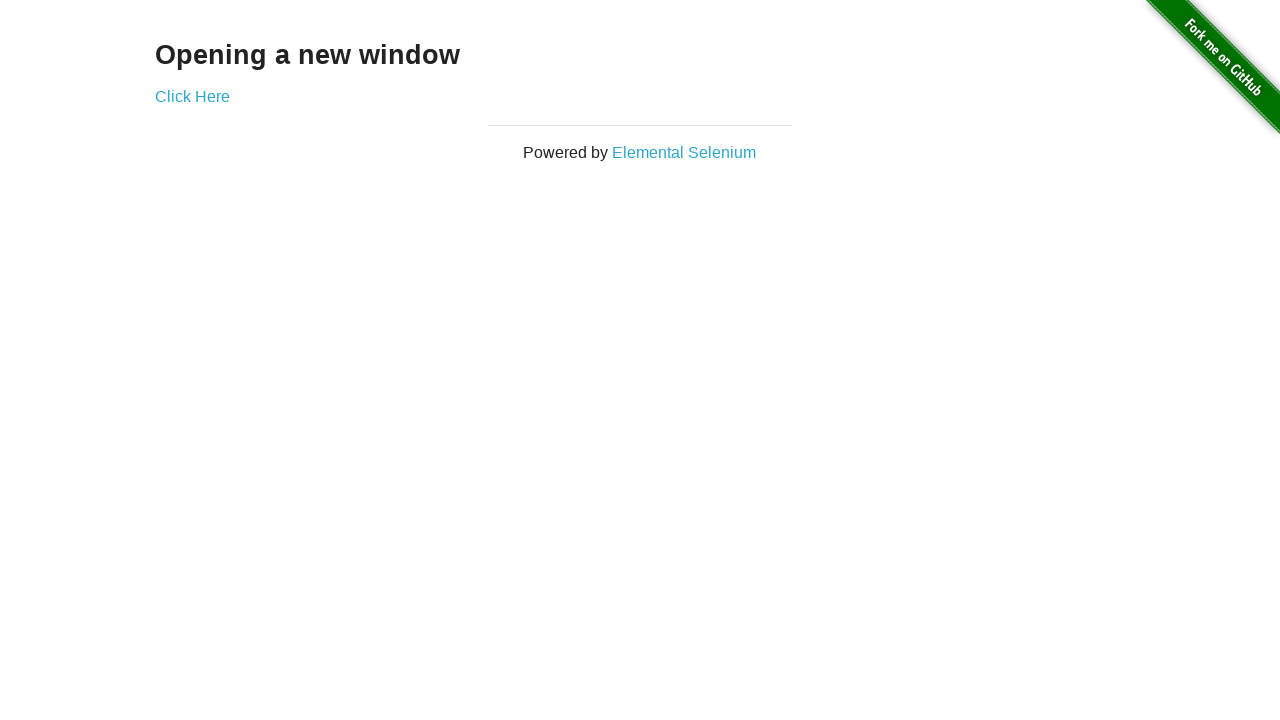

Clicked link to open new window at (192, 96) on .example a
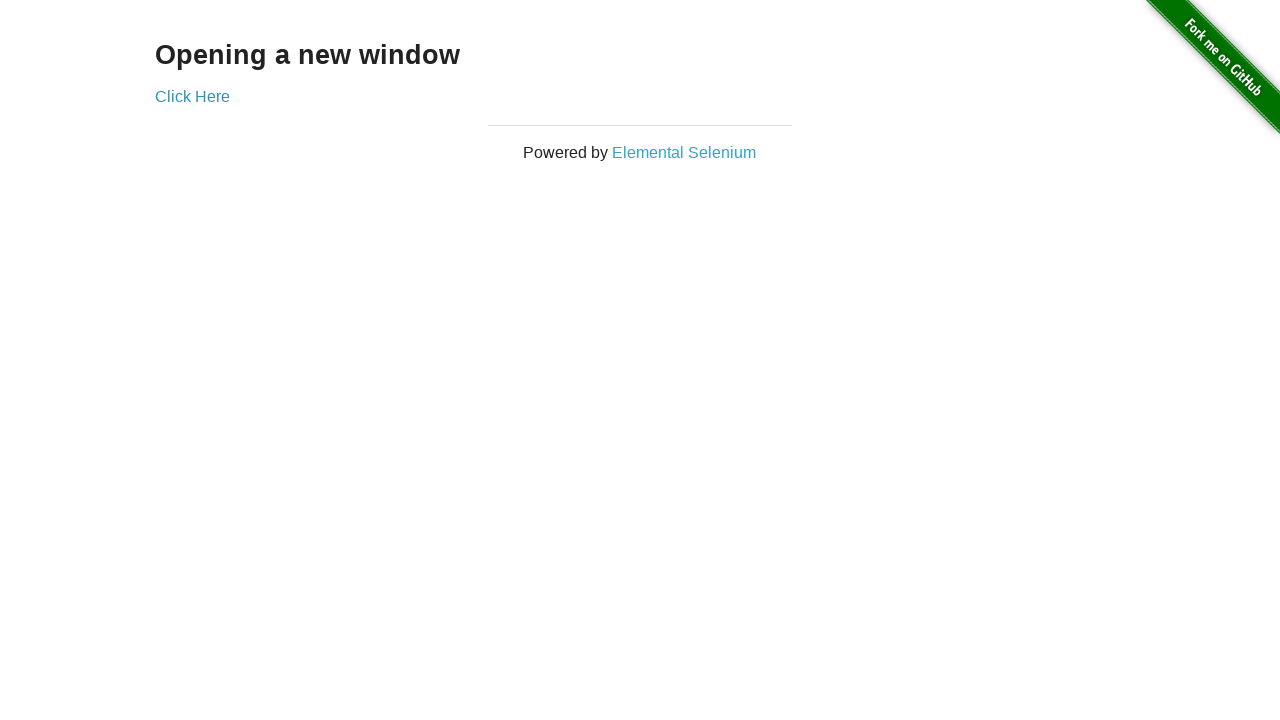

Waited 500ms for new window to open
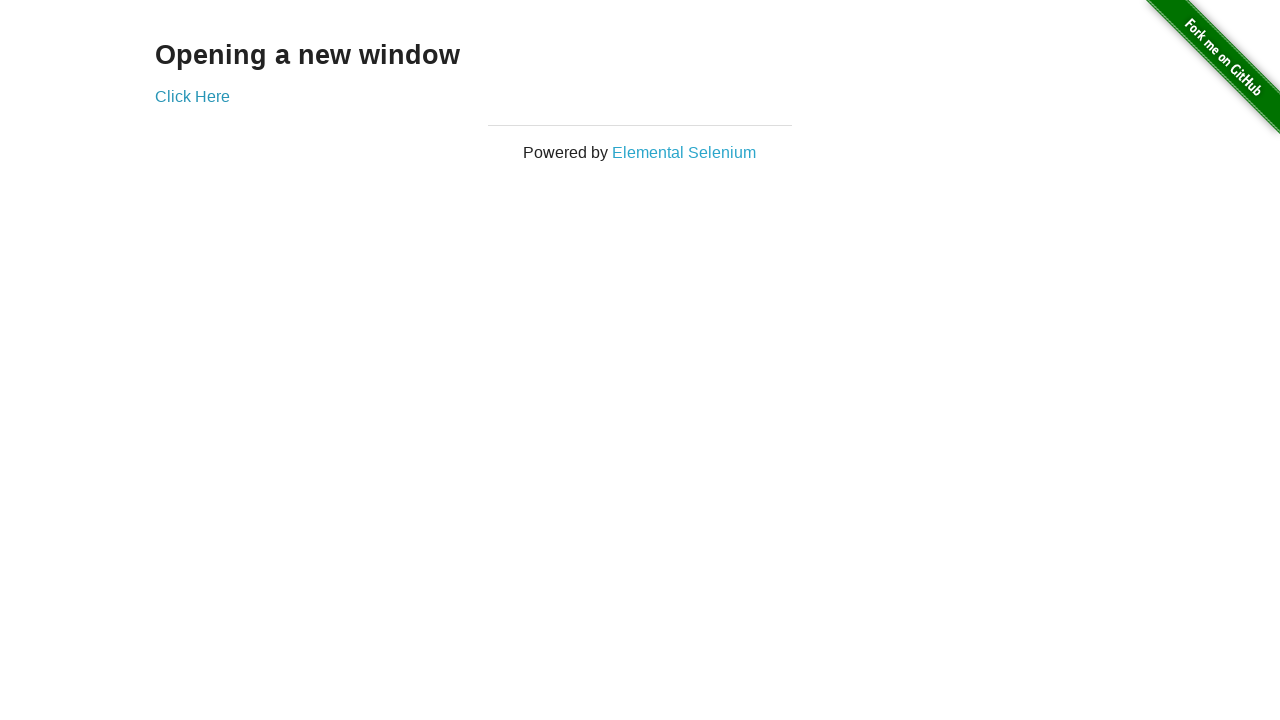

Retrieved all pages from browser context
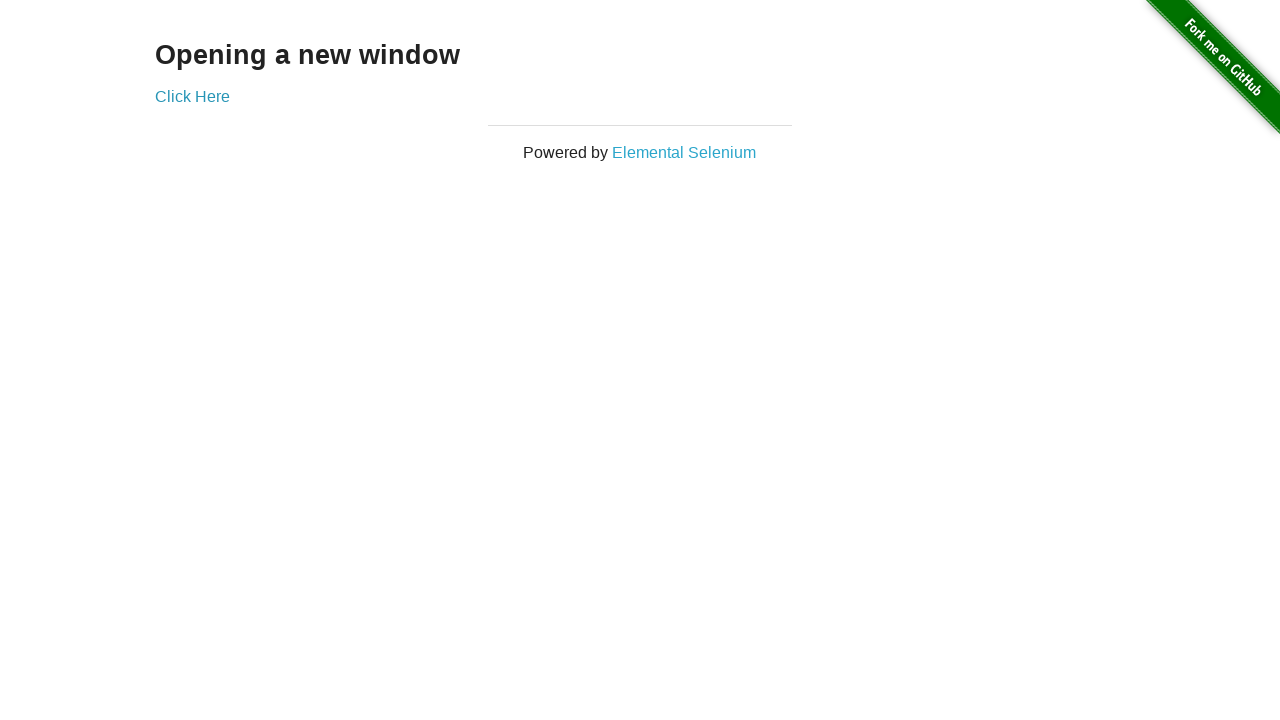

Switched to first window (original)
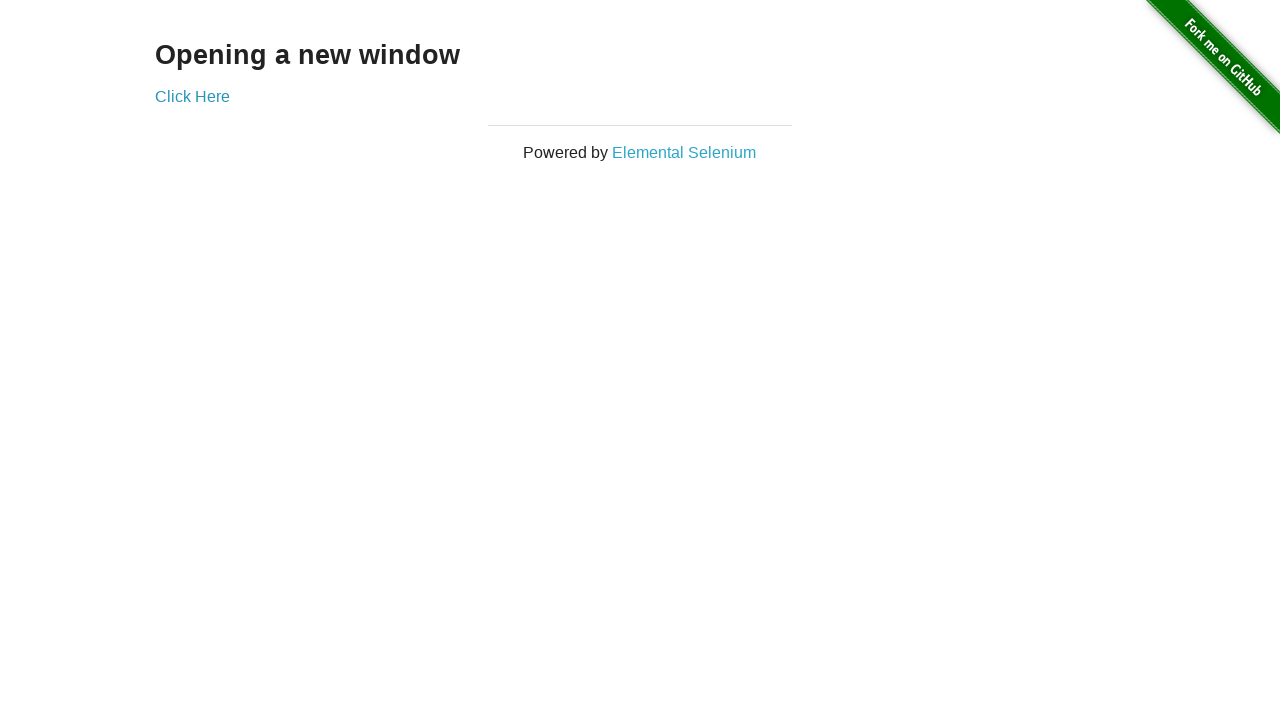

Verified first window title is 'The Internet'
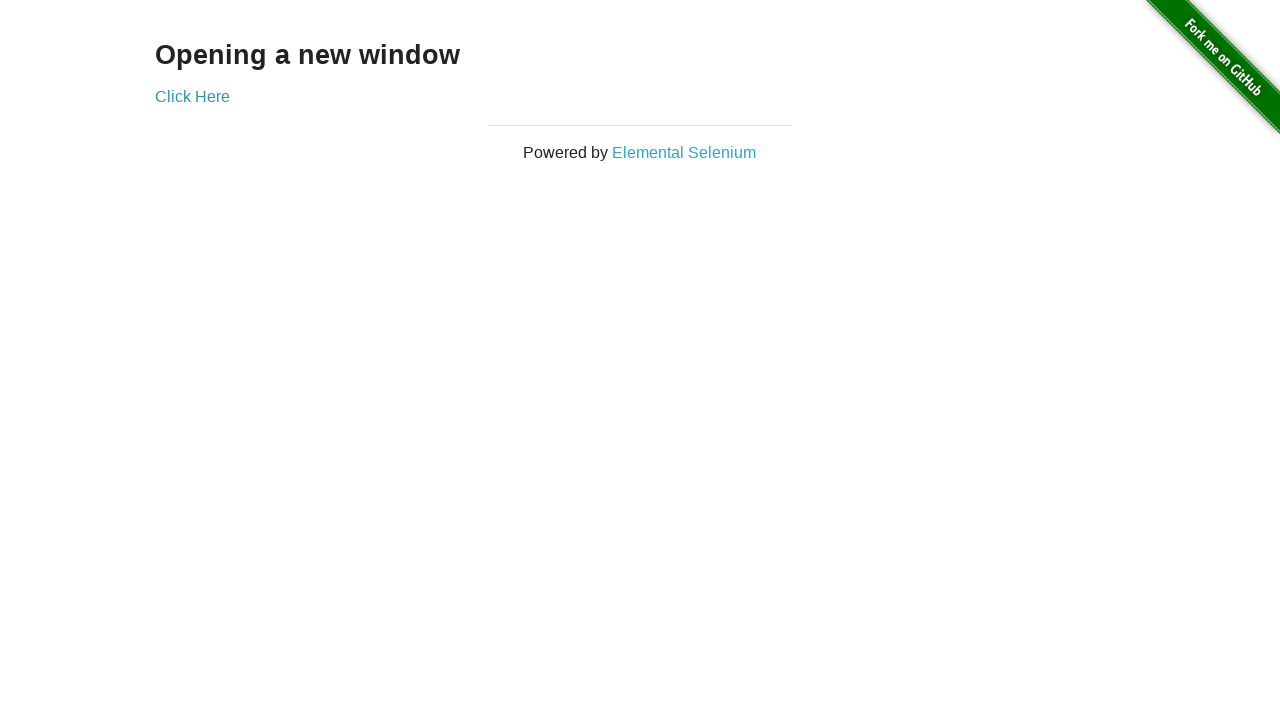

Switched to new window (last in order)
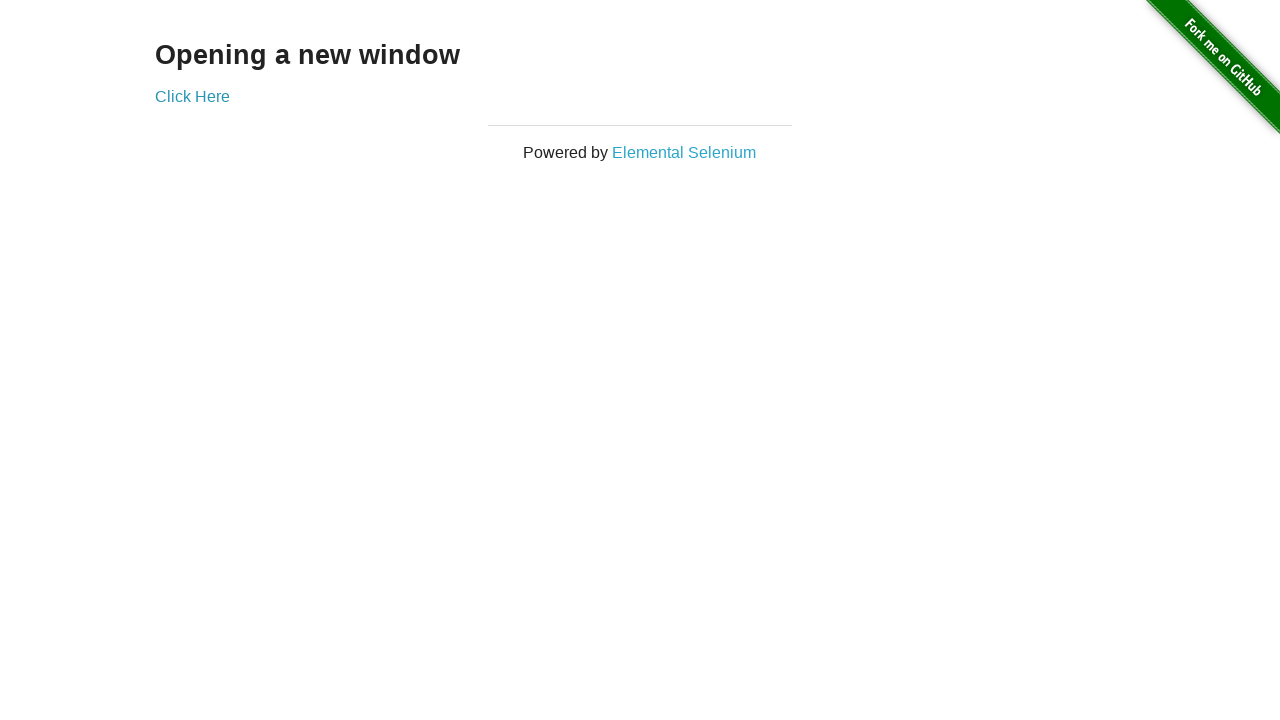

Waited for new window to load
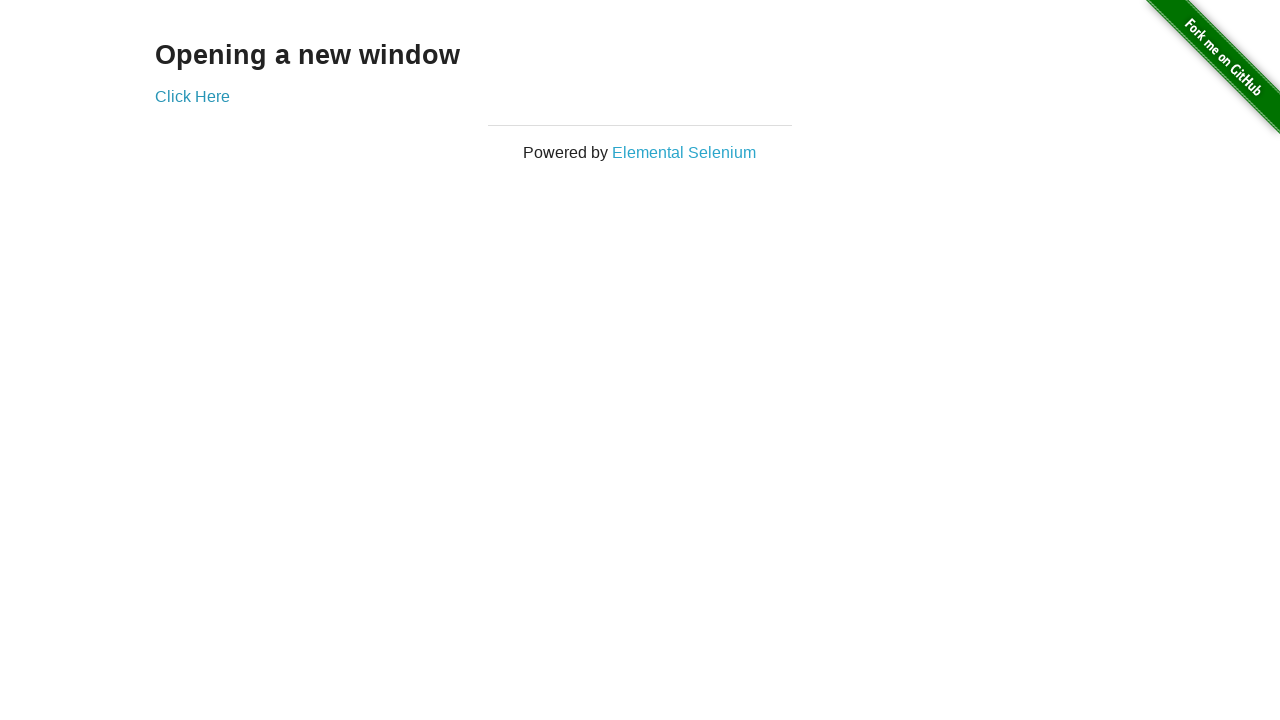

Verified new window title is 'New Window'
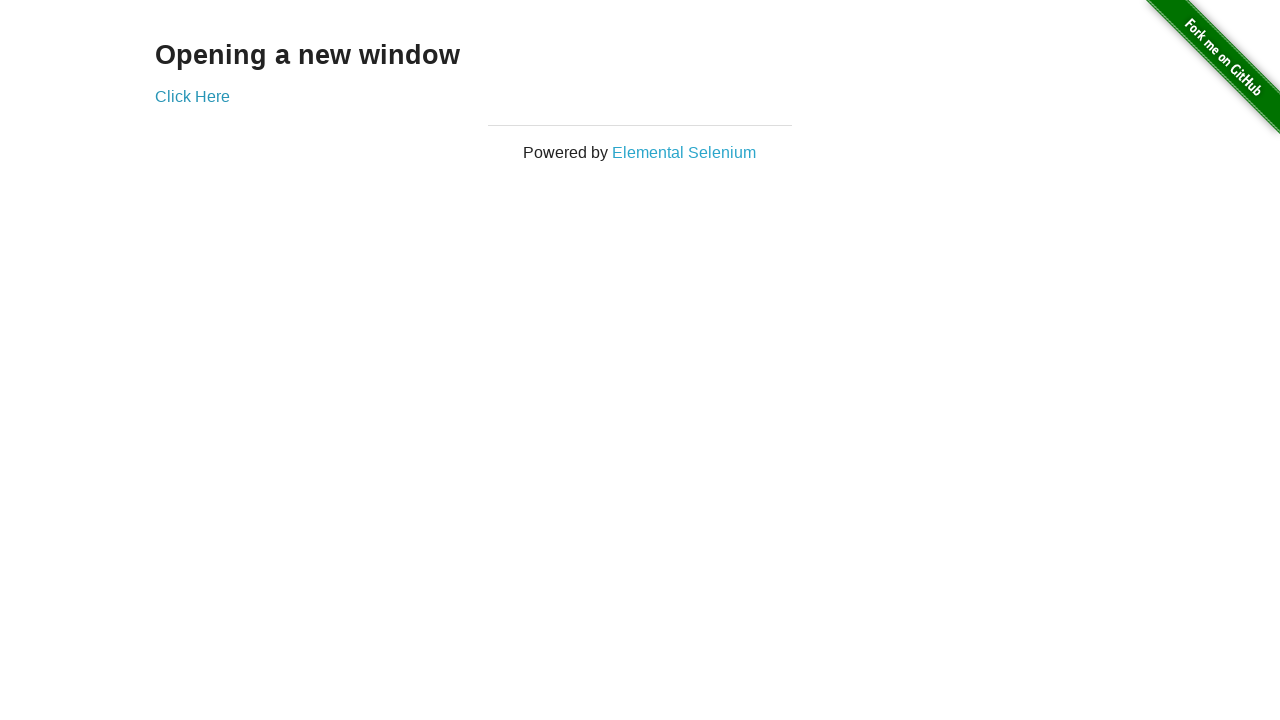

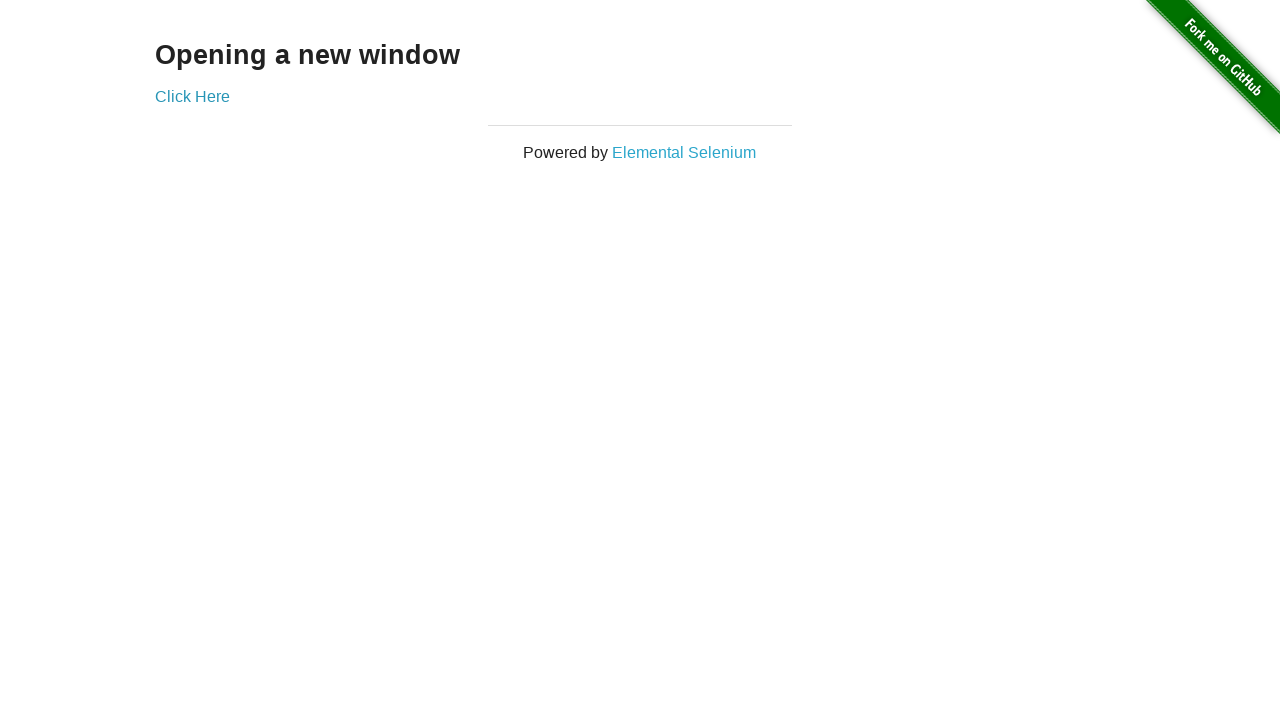